Tests the checkout flow by navigating to cart and clicking the checkout button

Starting URL: https://www.demoblaze.com/

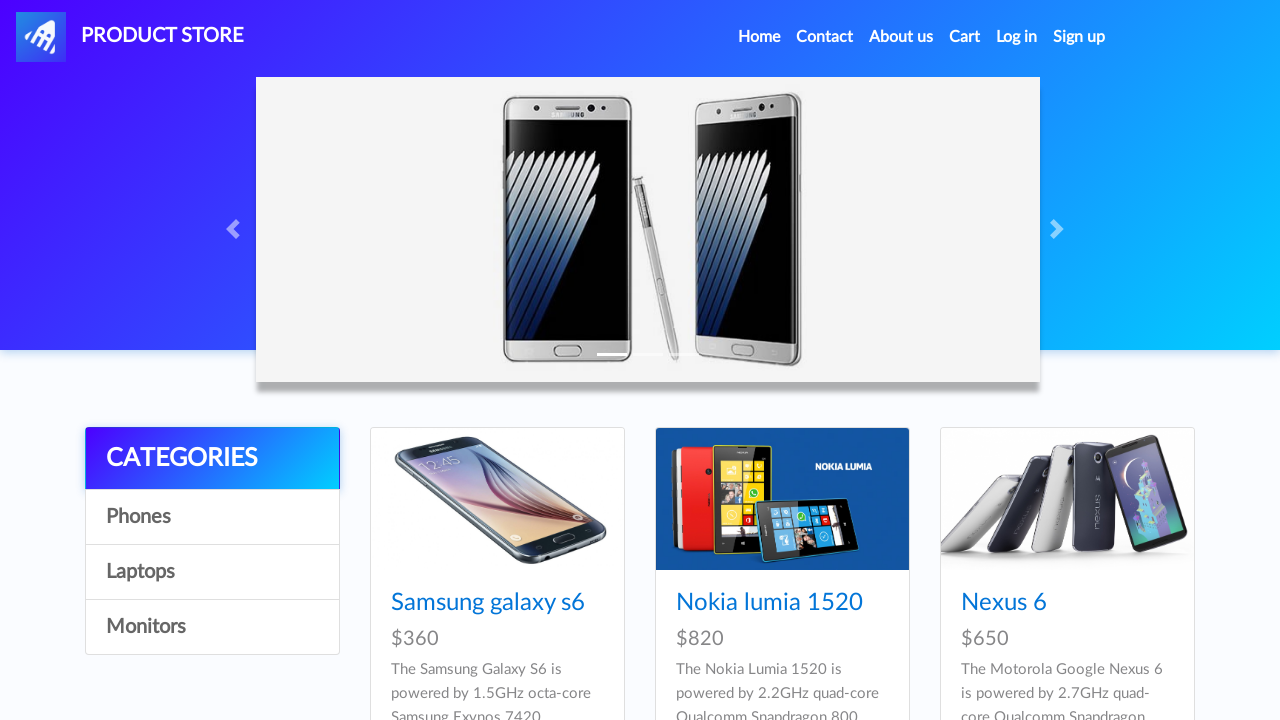

Clicked on Cart link at (965, 37) on text=Cart
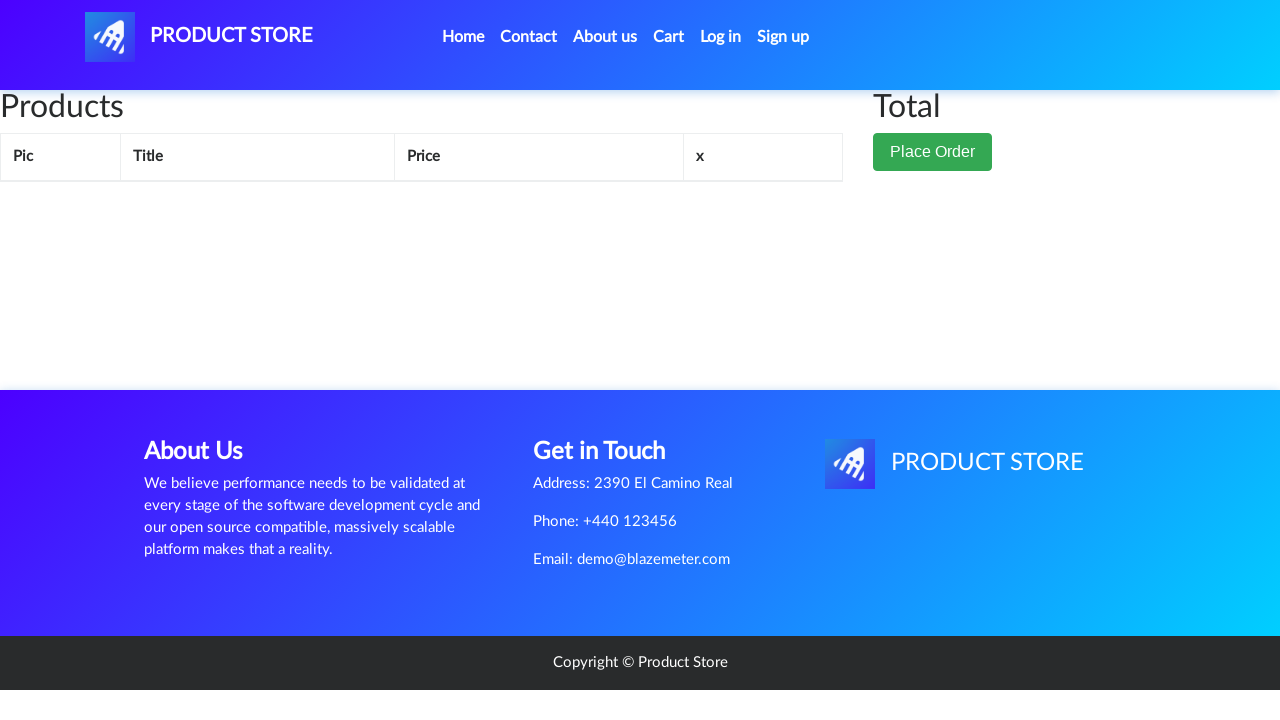

Cart page loaded and checkout button appeared
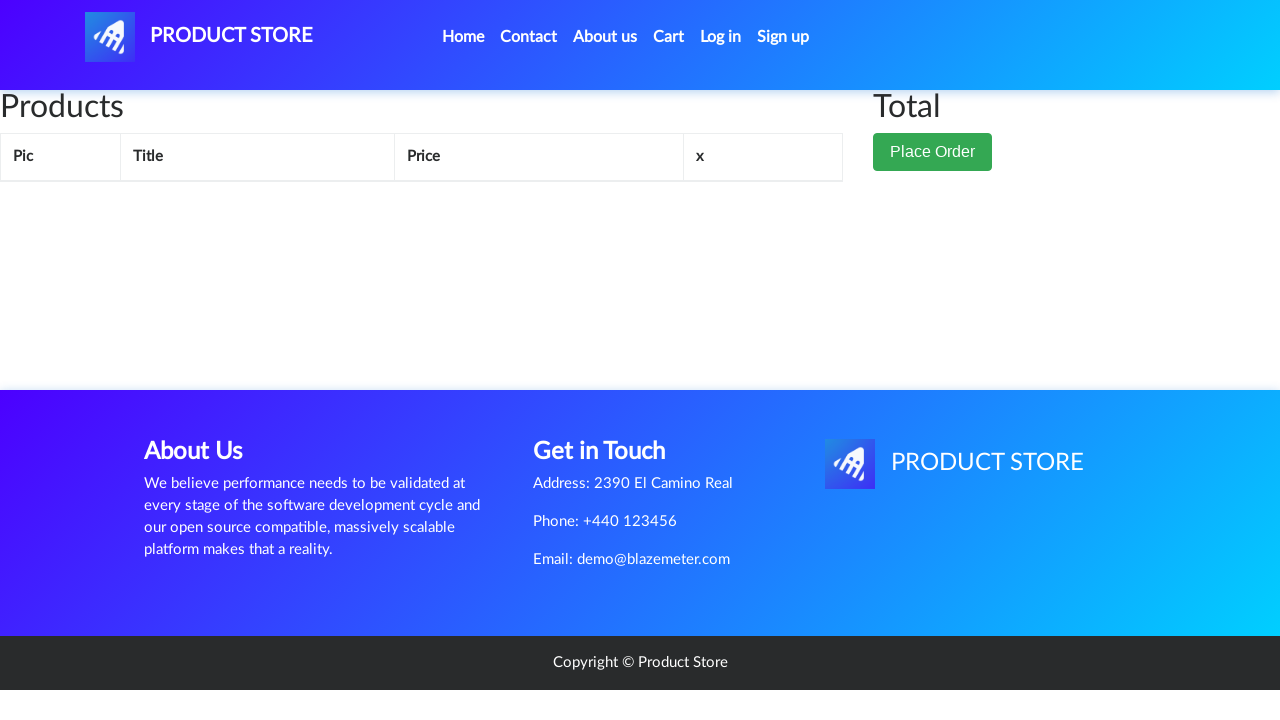

Clicked checkout button at (933, 152) on .btn-success
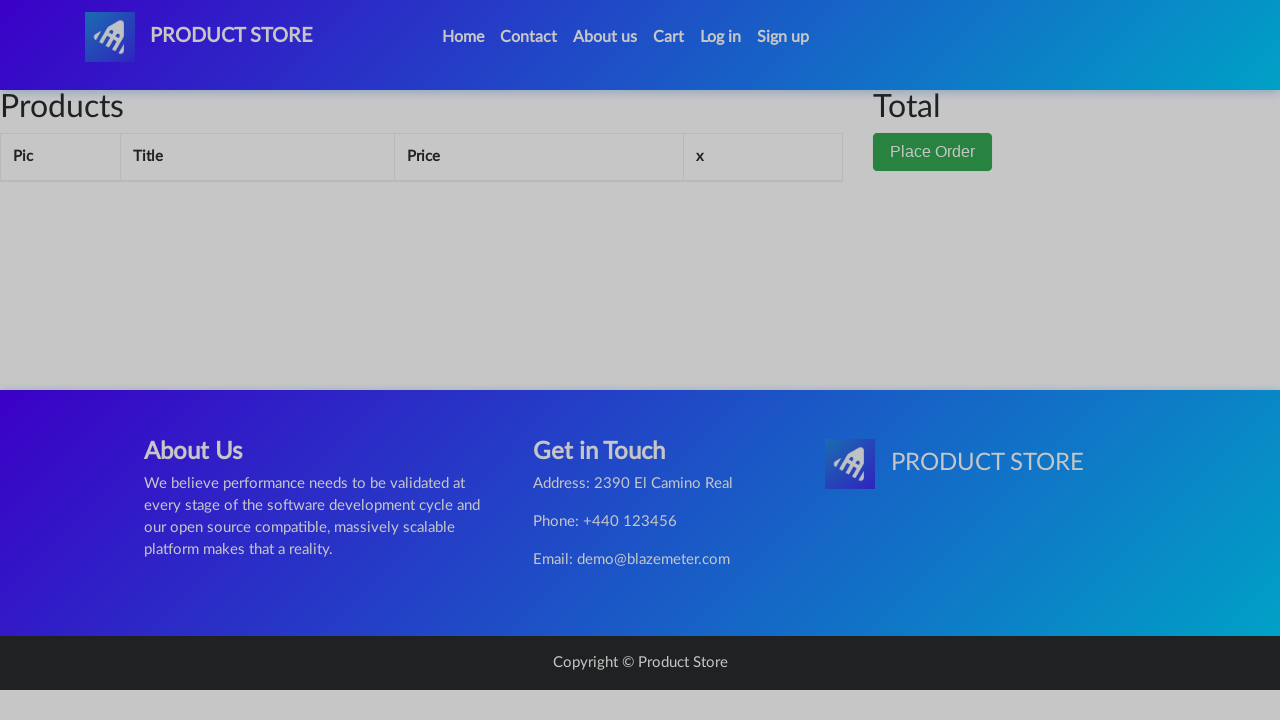

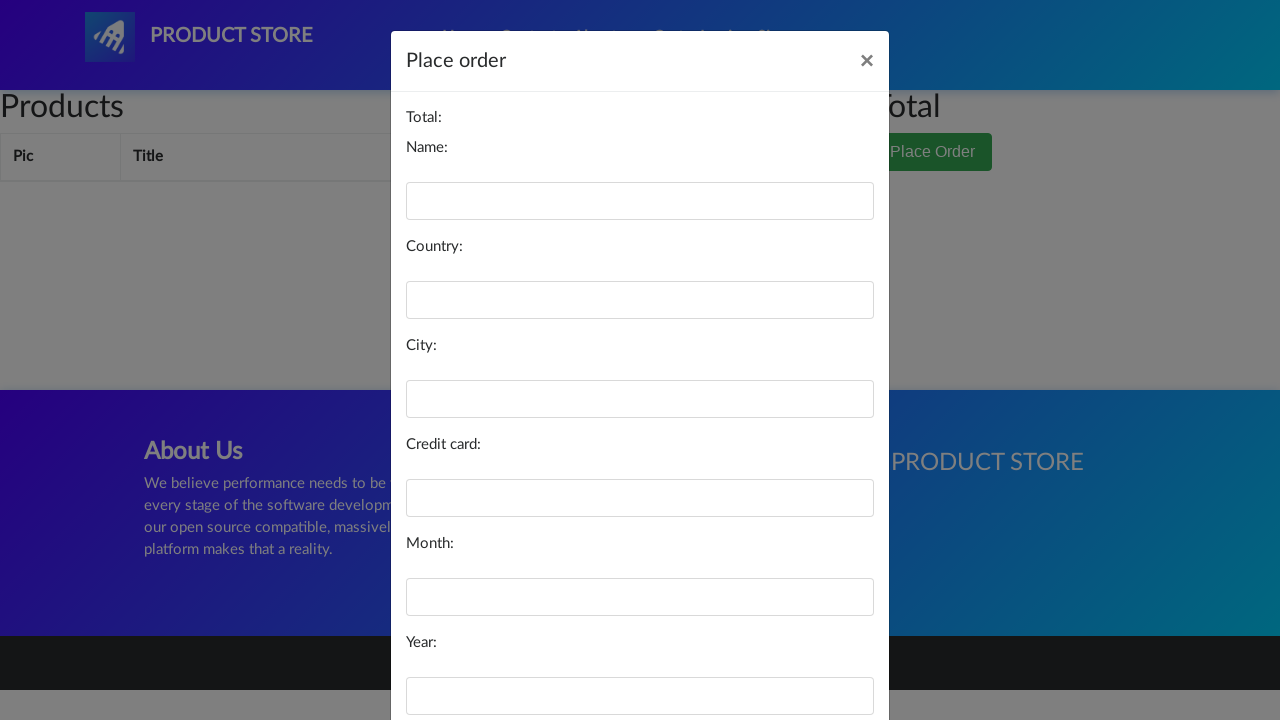